Tests sorting the "Due" column in ascending order using semantic class-based locators on table2 instead of positional selectors.

Starting URL: http://the-internet.herokuapp.com/tables

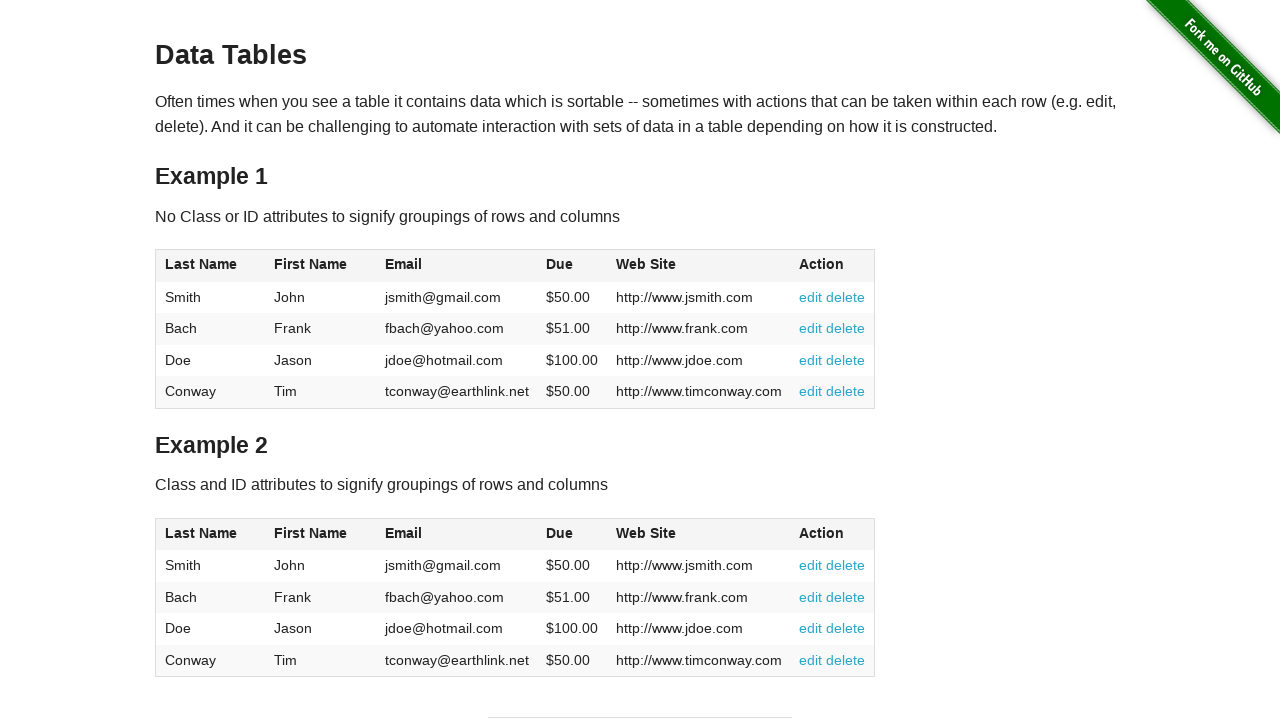

Clicked the Due column header in table2 to sort at (560, 533) on #table2 thead .dues
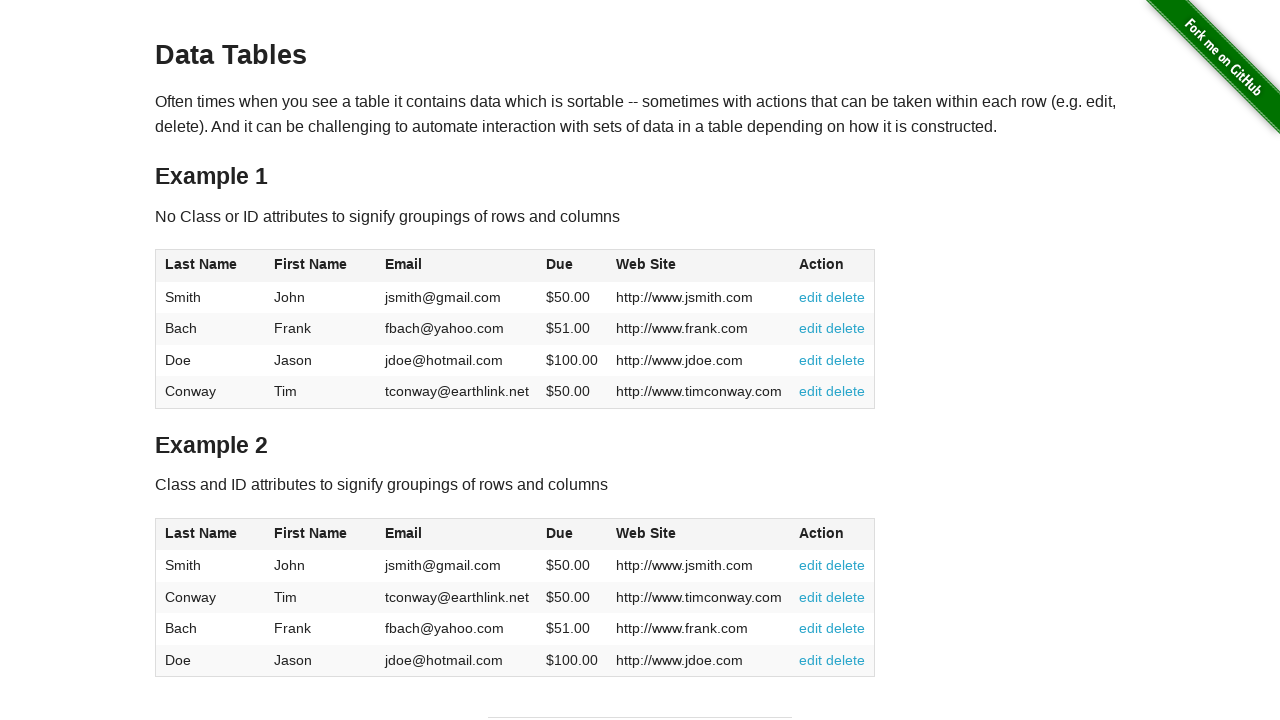

Table sorted and Due column cells loaded in ascending order
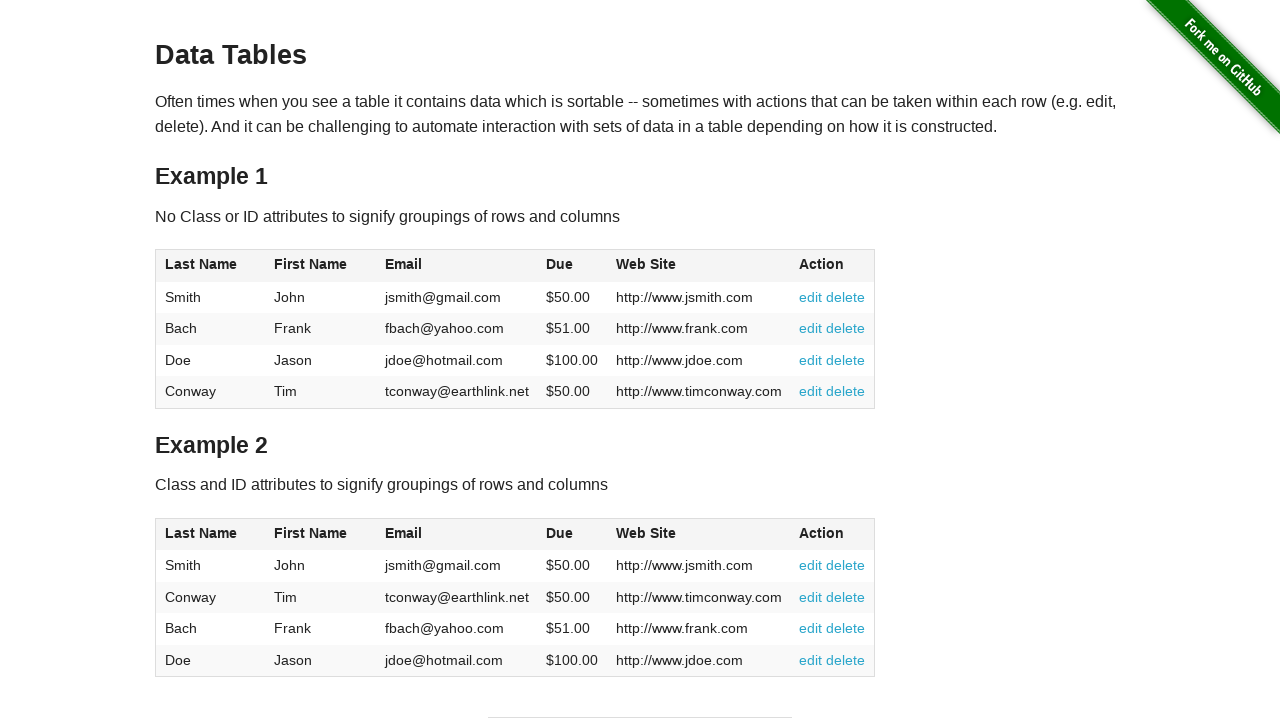

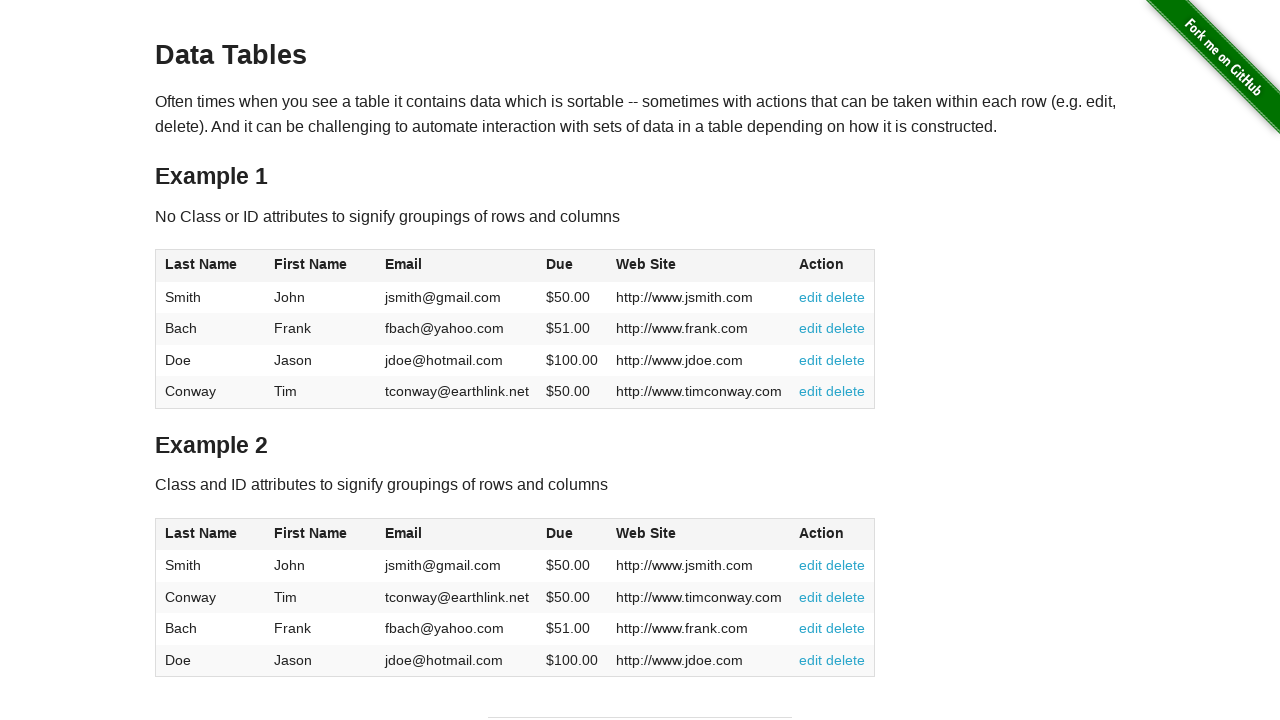